Tests file download functionality by clicking the download button on the DemoQA upload-download page and waiting for the download to complete.

Starting URL: https://demoqa.com/upload-download

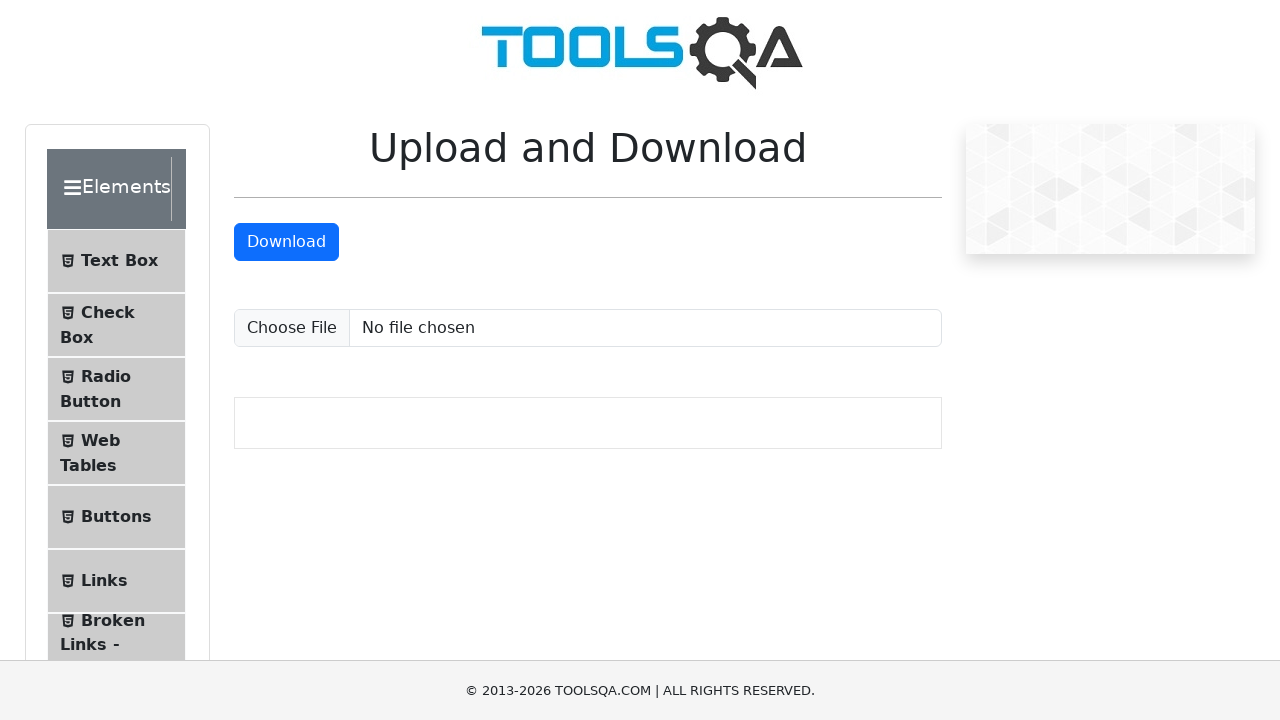

Clicked download button to initiate file download at (286, 242) on #downloadButton
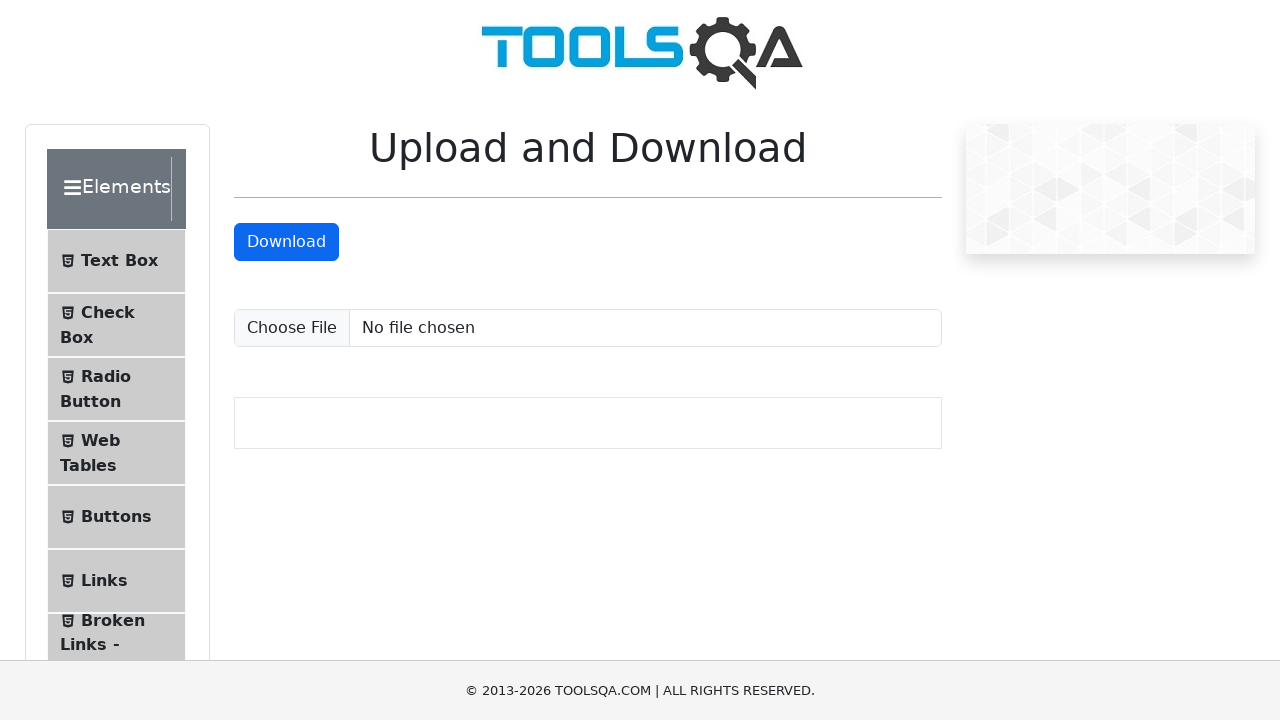

Download completed and file object retrieved
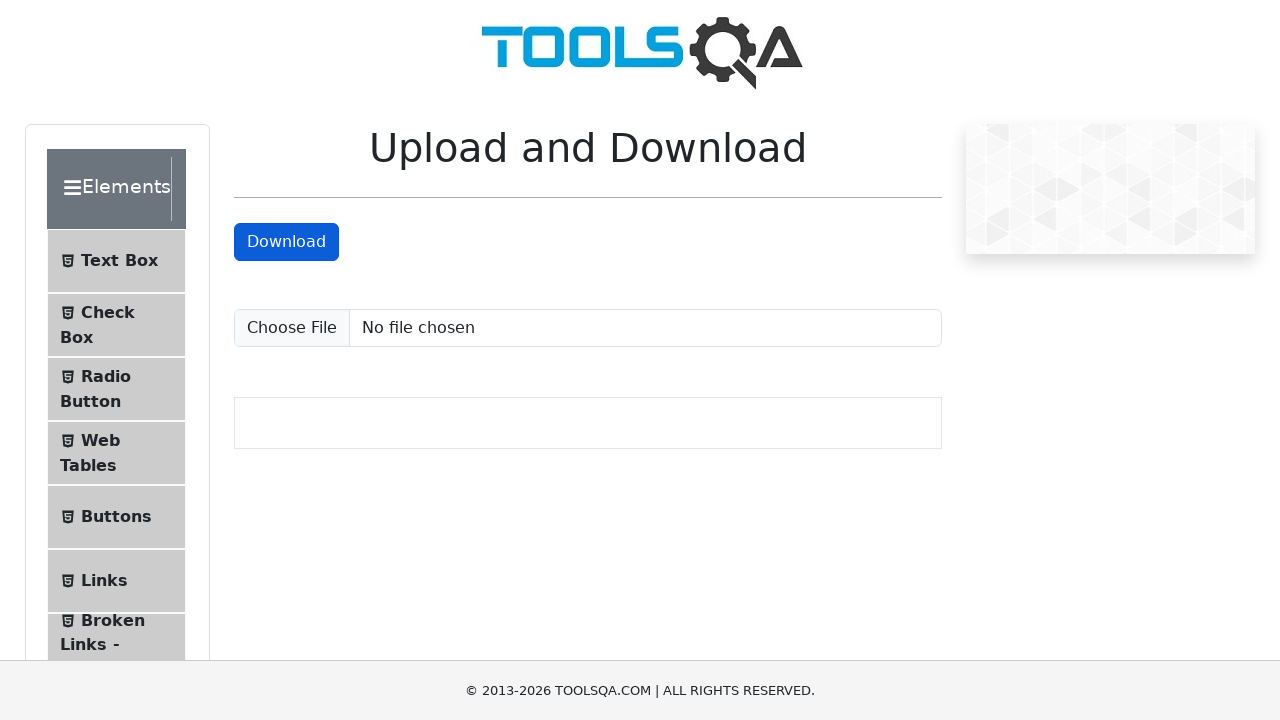

Verified downloaded file name contains 'sampleFile.jpeg'
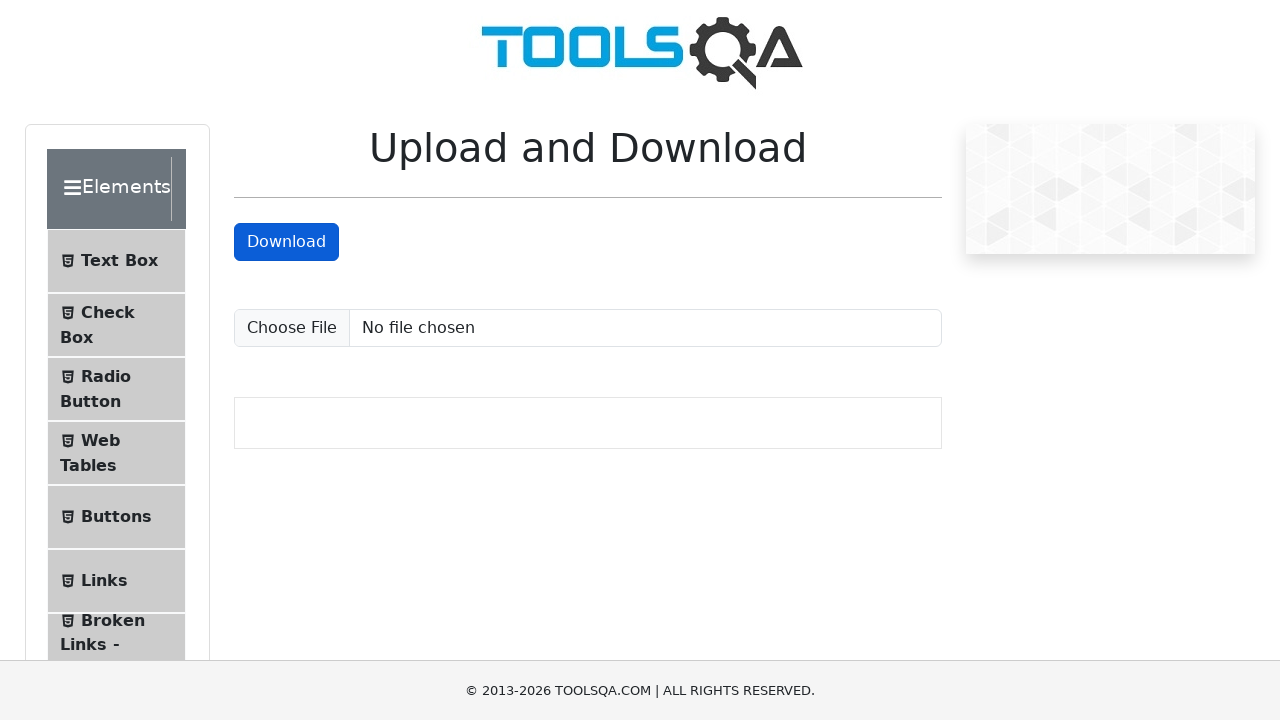

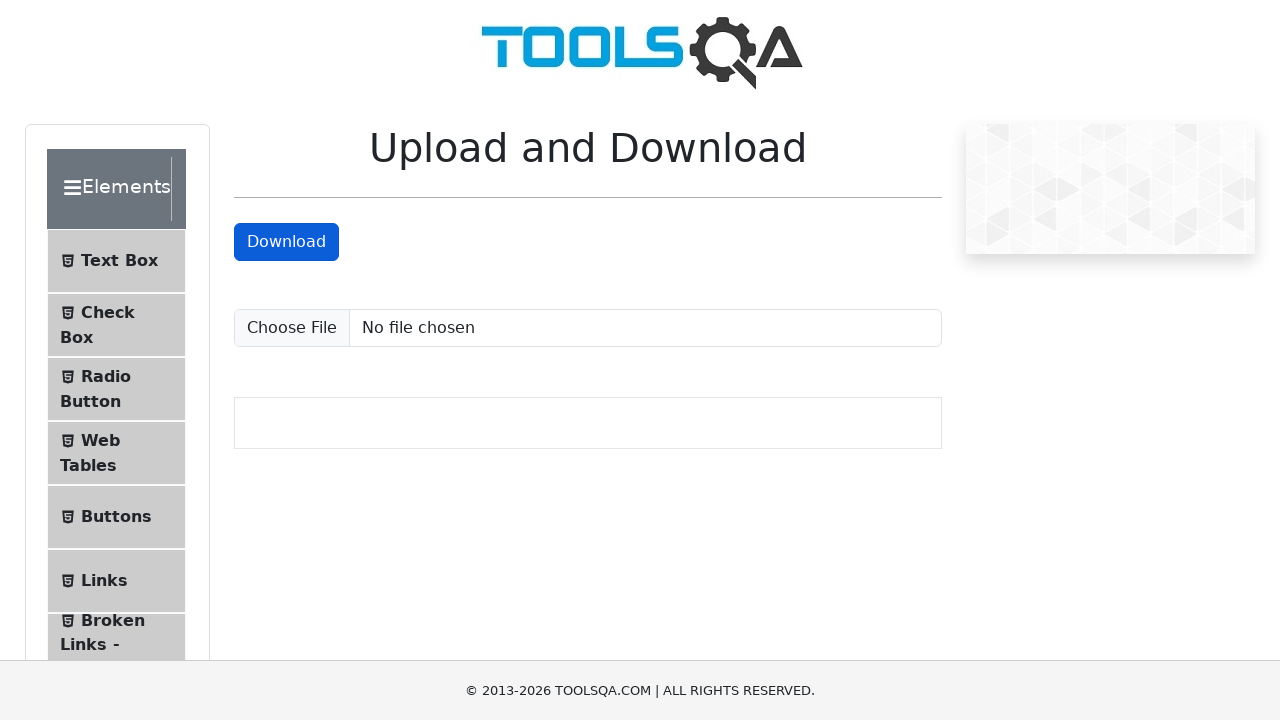